Tests window popup handling by clicking a link that opens a new window, switching to it, then switching back to the parent window

Starting URL: http://www.dummysoftware.com/popupdummy_testpage.html

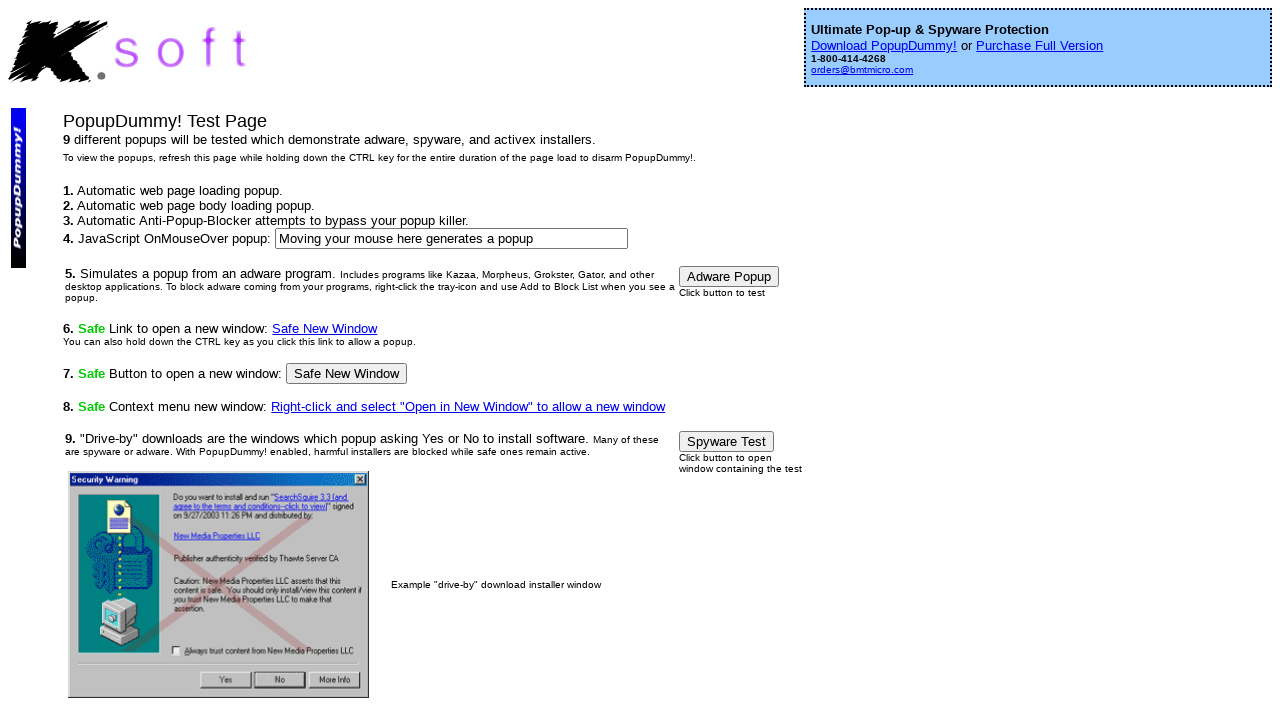

Clicked link to open popup window at (325, 328) on xpath=/html/body/table[2]/tbody/tr/td[2]/p[2]/font[1]/a
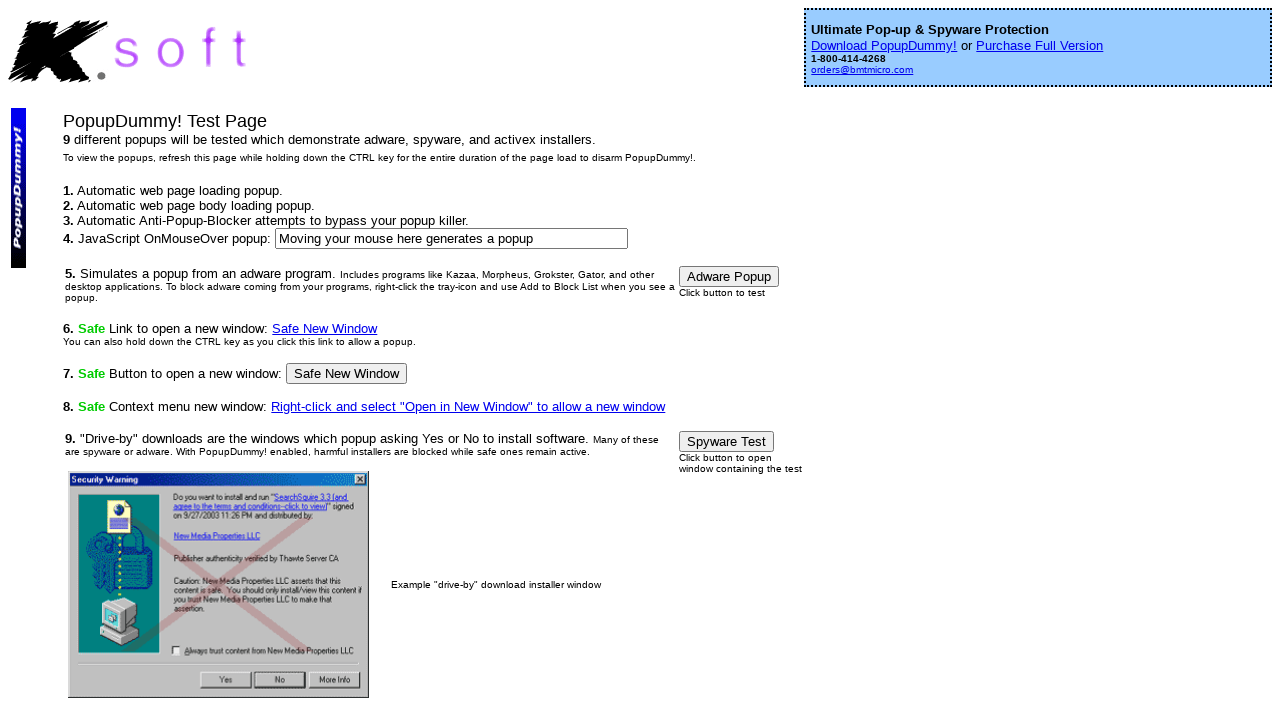

Popup window opened and captured
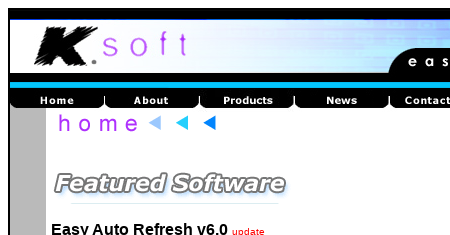

Retrieved popup window title: ksoft - Home of RSS Submit, G-Zapper, and Easy Internet Software
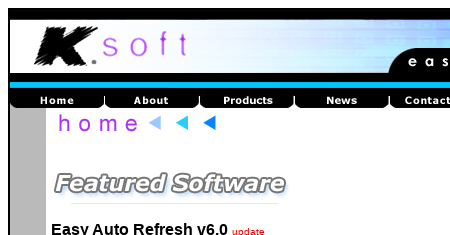

Closed popup window
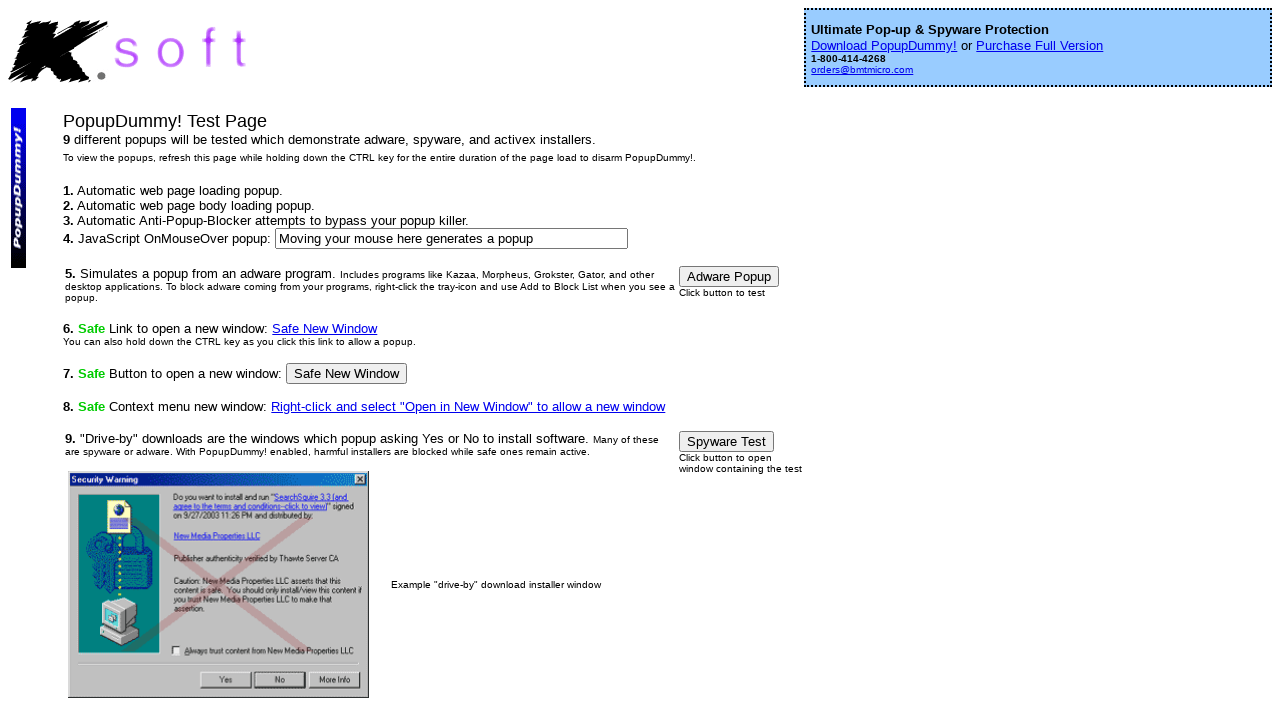

Retrieved parent window title: PopupDummy! Popup Test Page
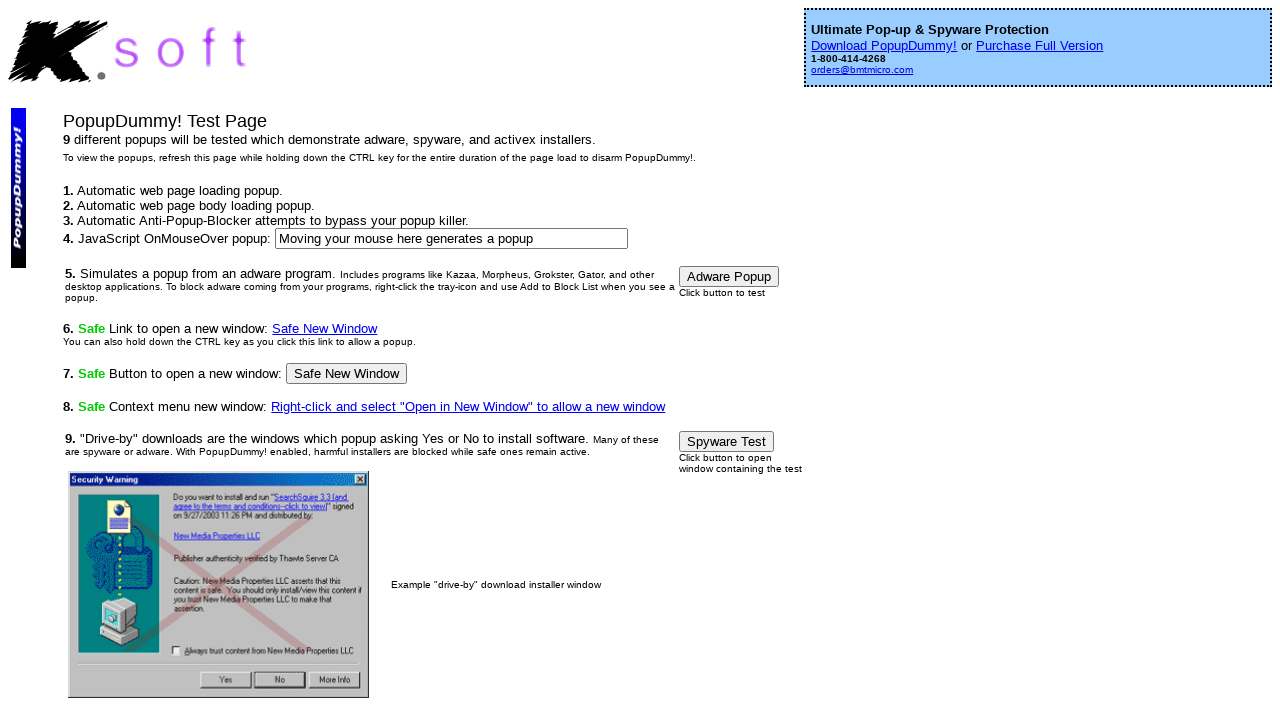

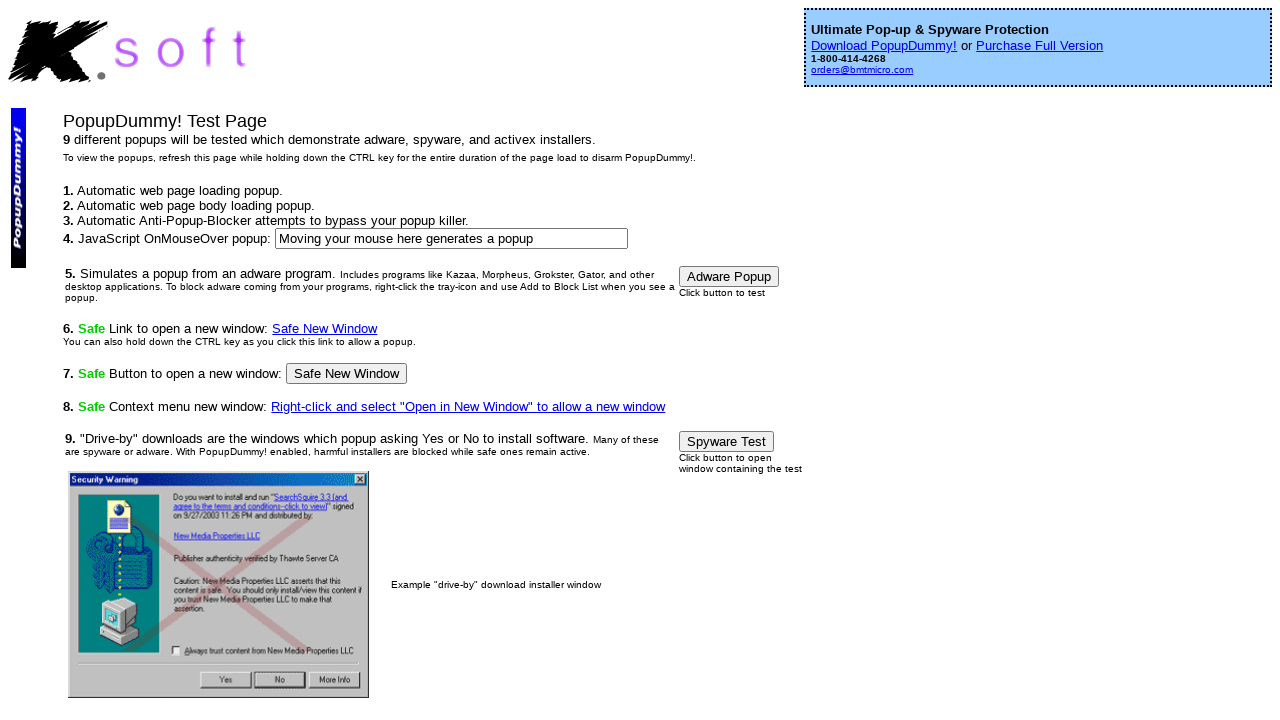